Tests hover event logging by hovering over an element and verifying the hover event is logged, then moving the mouse away and verifying the leave event is logged

Starting URL: https://osstep.github.io/action_hover

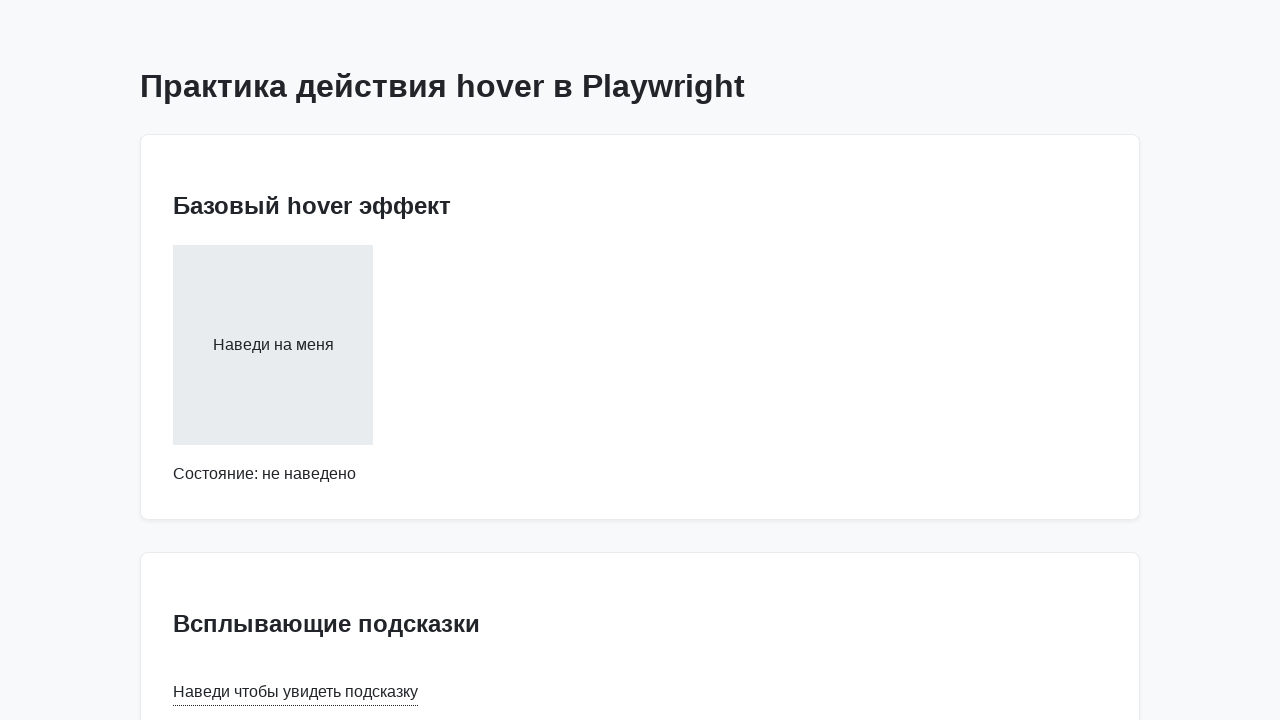

Located hover target element with text 'Наведи на меня'
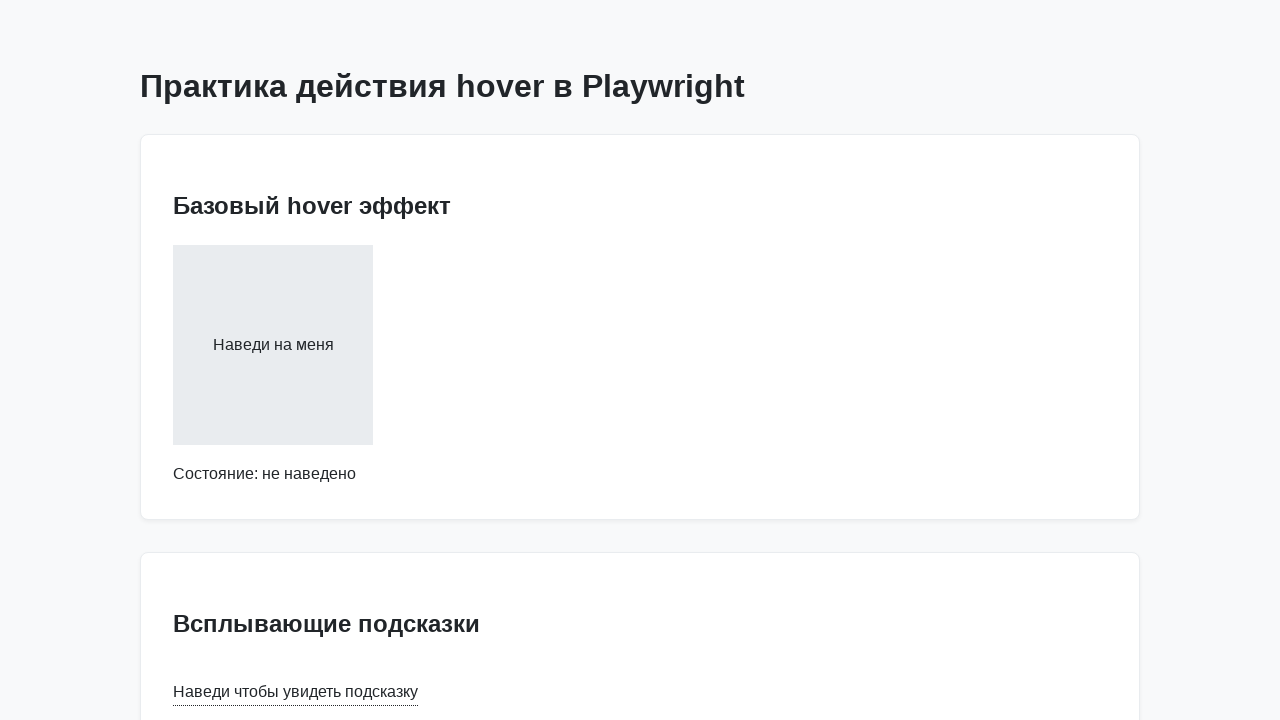

Hovered over the element at (273, 345) on internal:text="\u041d\u0430\u0432\u0435\u0434\u0438 \u043d\u0430 \u043c\u0435\u0
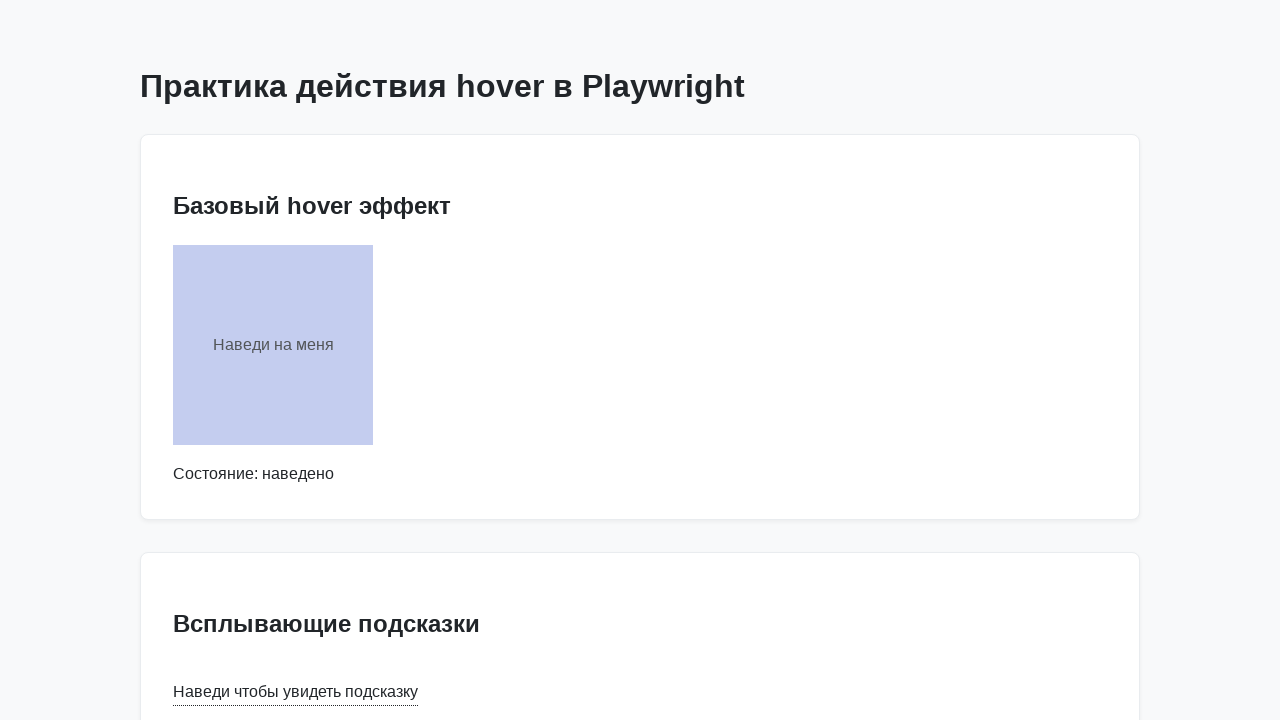

Hover event log appeared in #hover-log
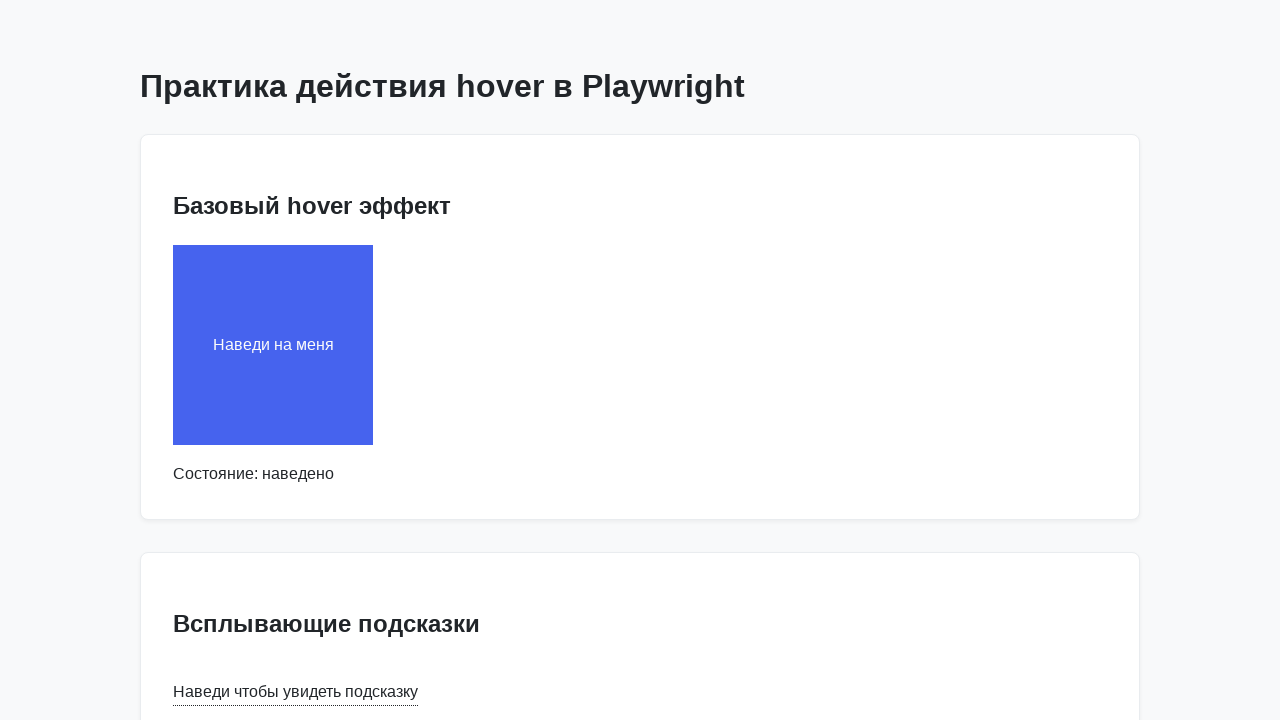

Moved mouse away from element to position (0, 0) at (0, 0)
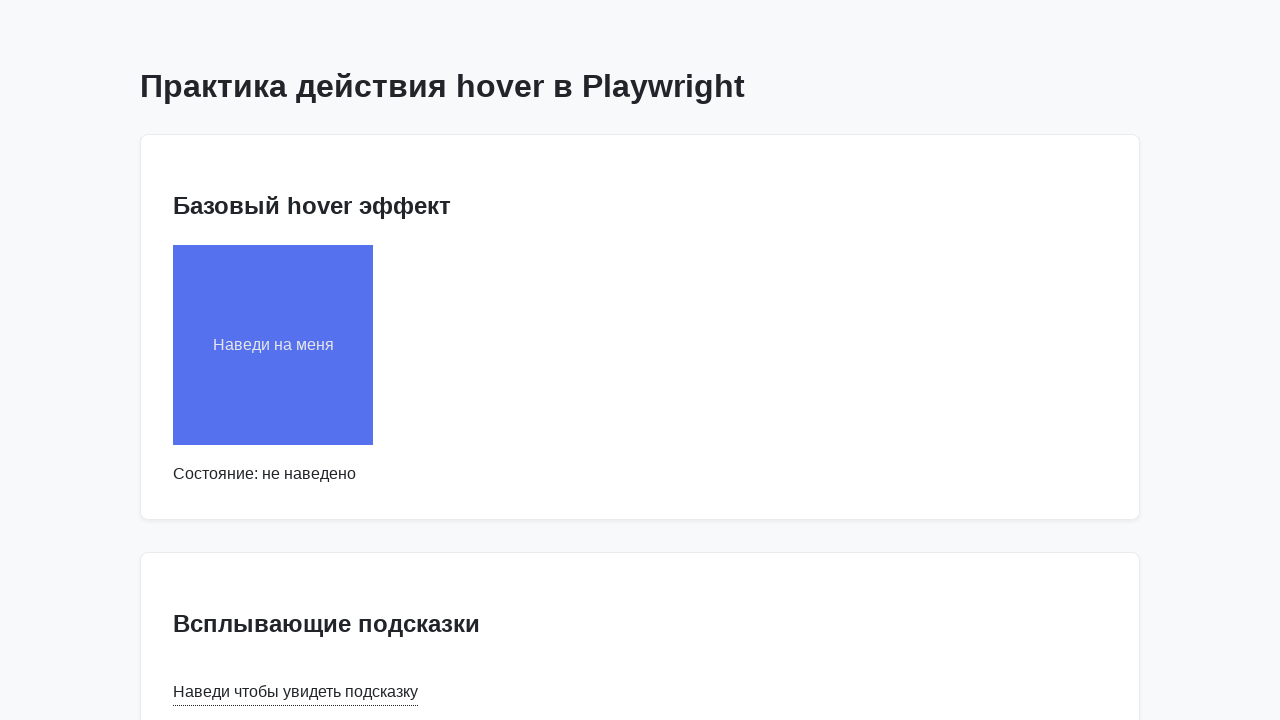

Waited 500ms for leave event to be logged
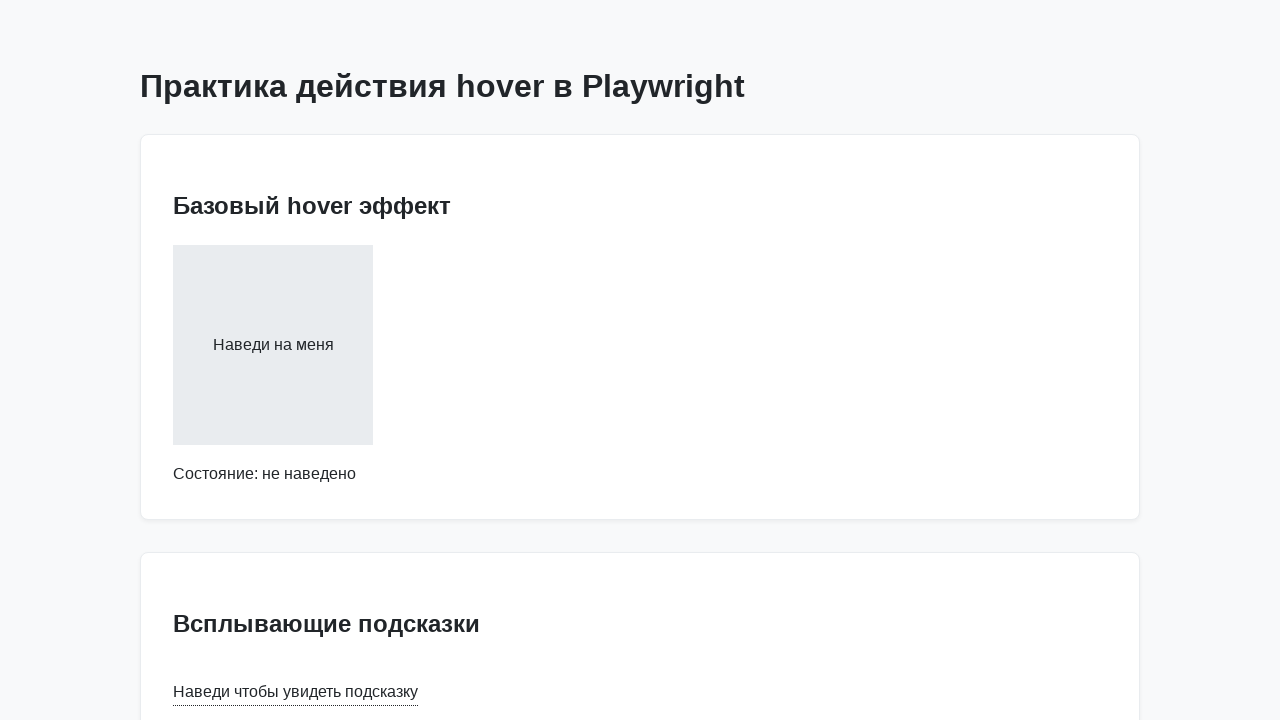

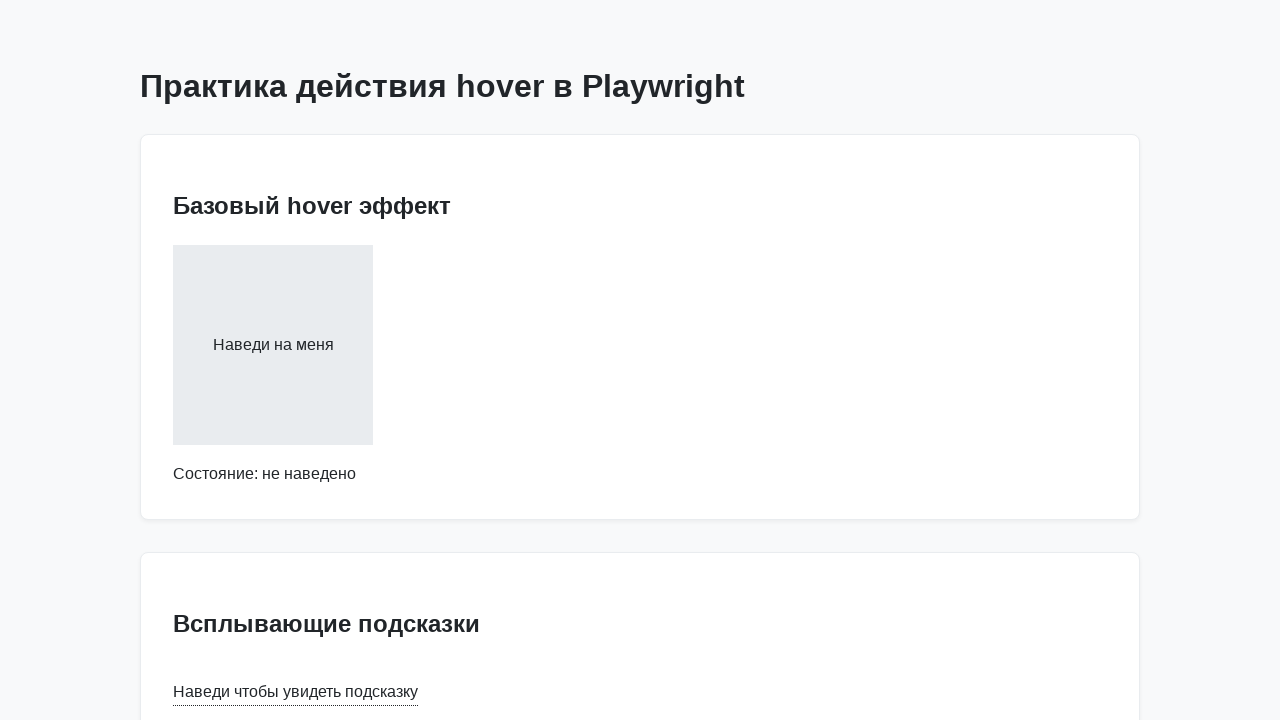